Tests the double-click functionality by performing a double-click on a button and verifying the success message appears

Starting URL: https://demoqa.com/buttons

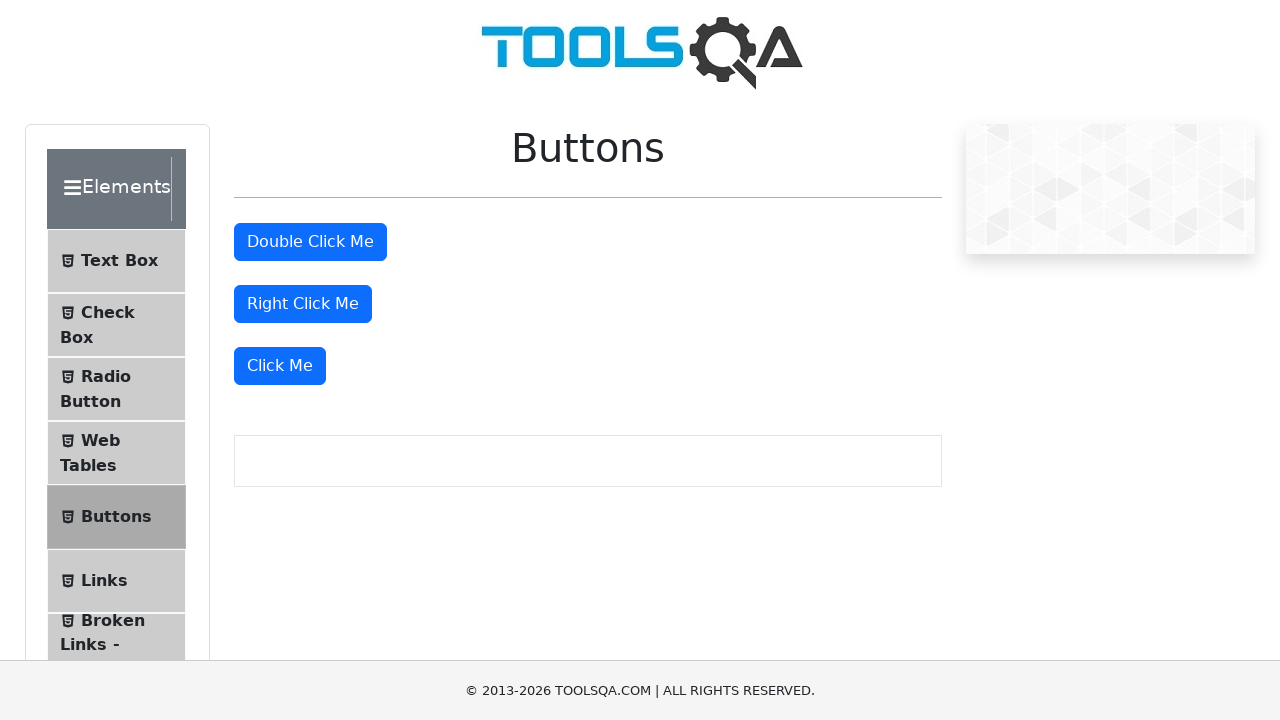

Double-clicked the double click button at (310, 242) on #doubleClickBtn
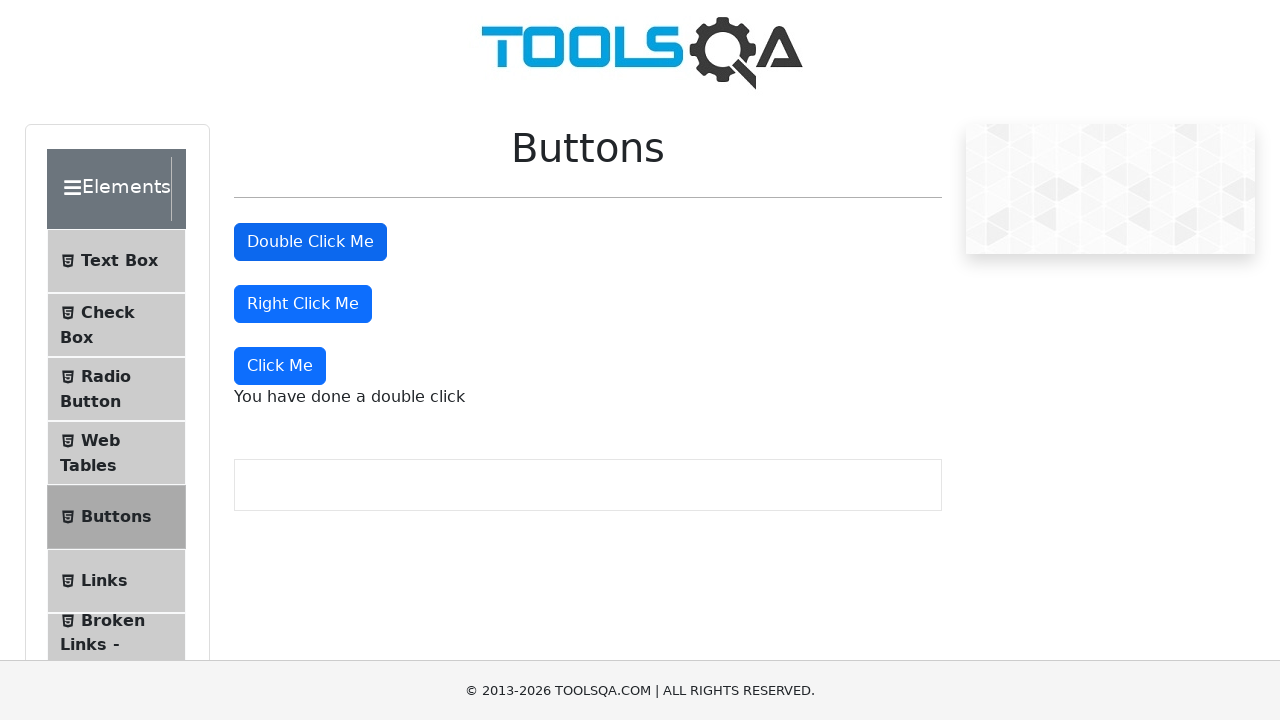

Double click success message appeared and became visible
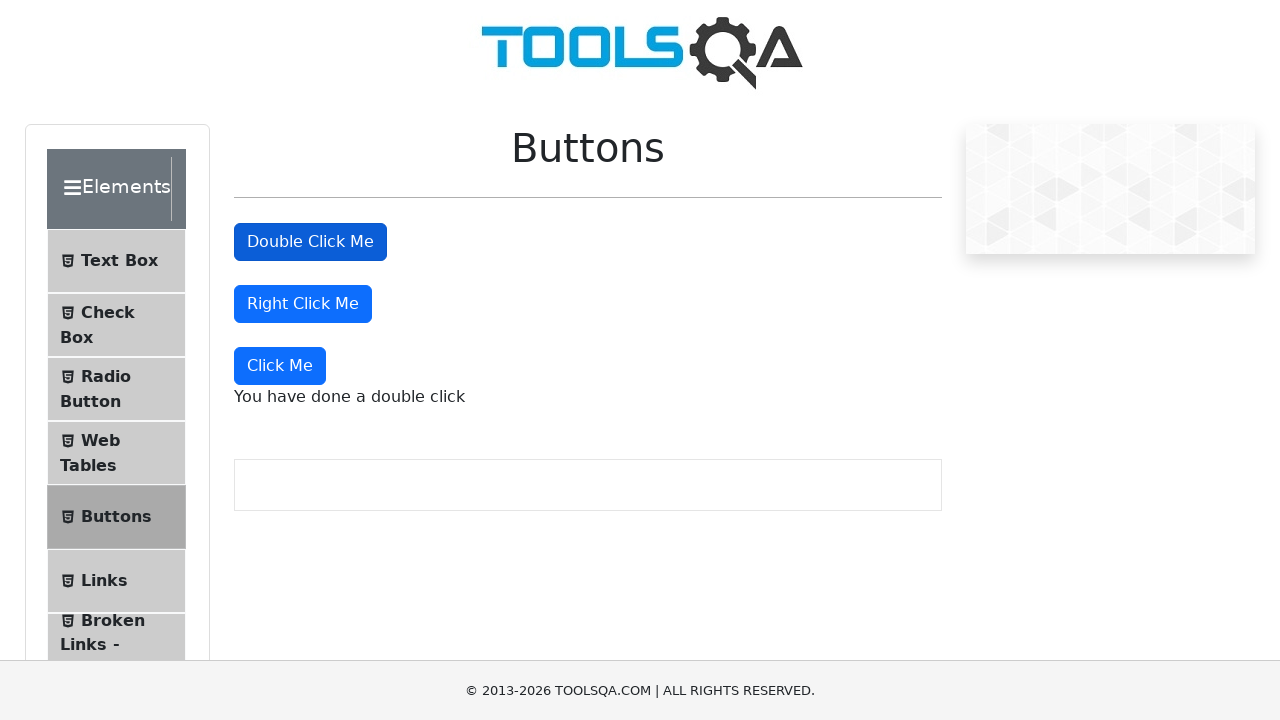

Verified success message text is 'You have done a double click'
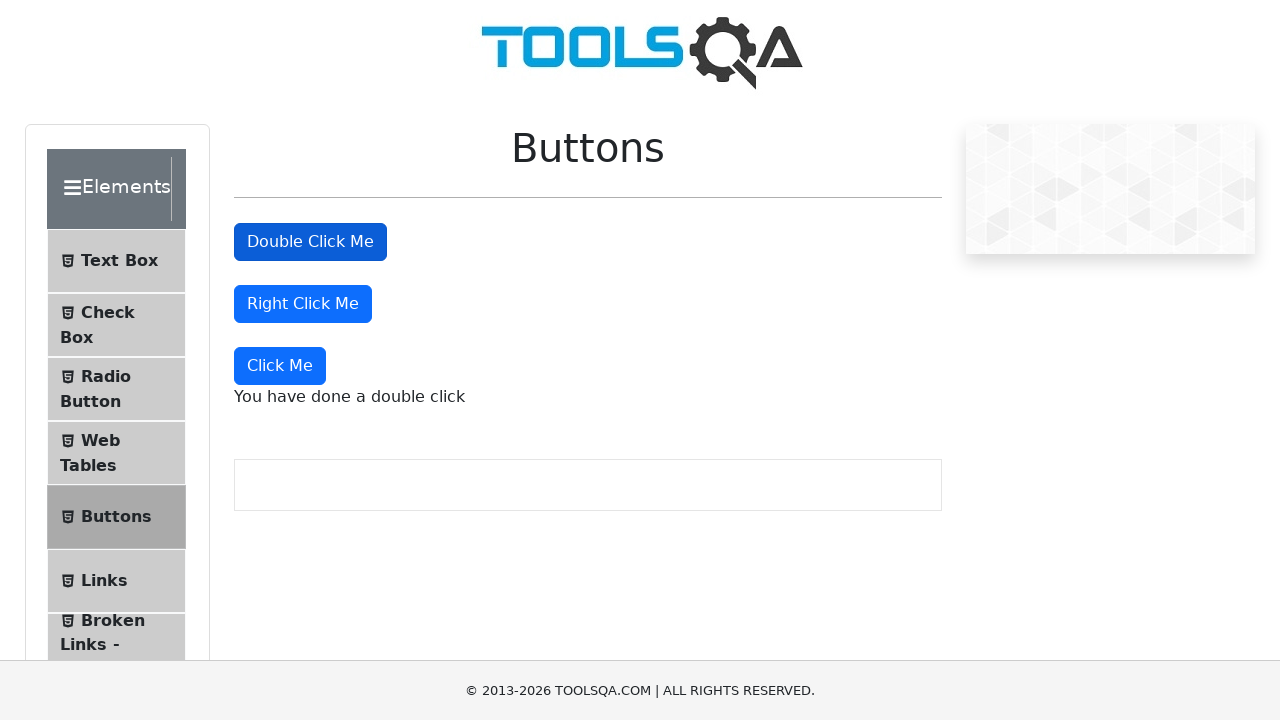

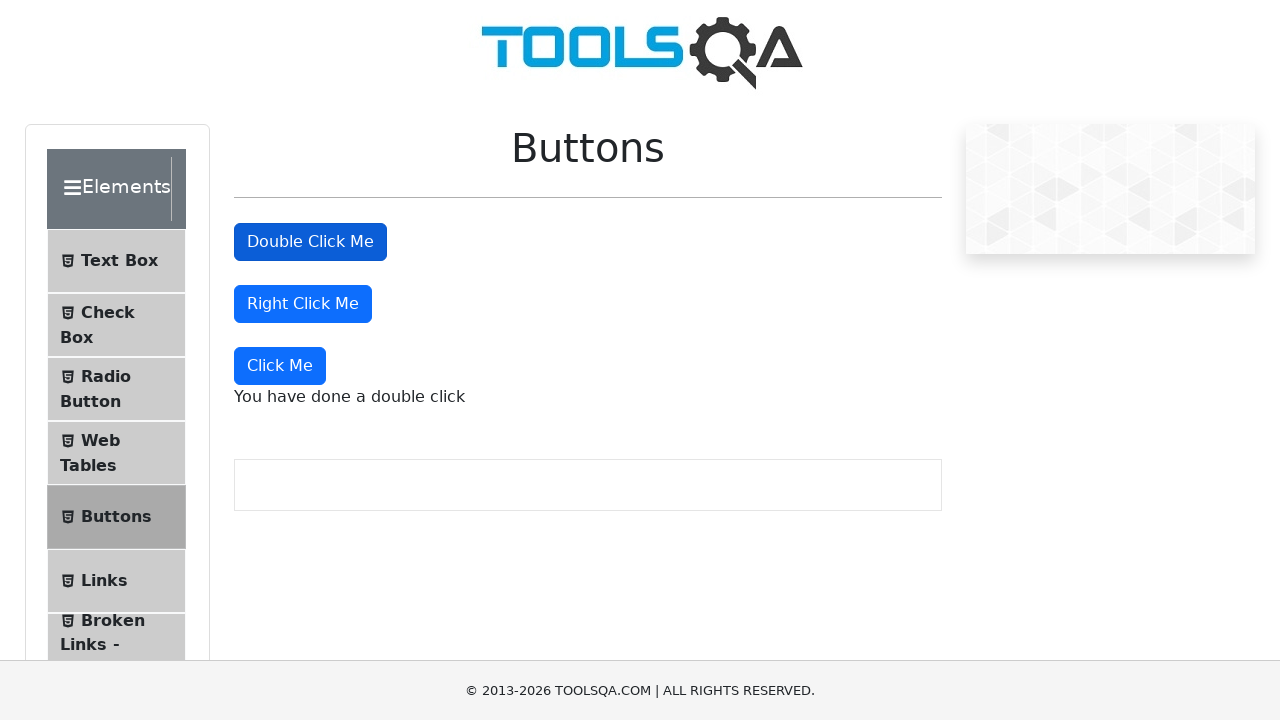